Tests a math problem page by reading two numbers, calculating their sum, selecting the answer from a dropdown, and submitting the form

Starting URL: http://suninjuly.github.io/selects1.html

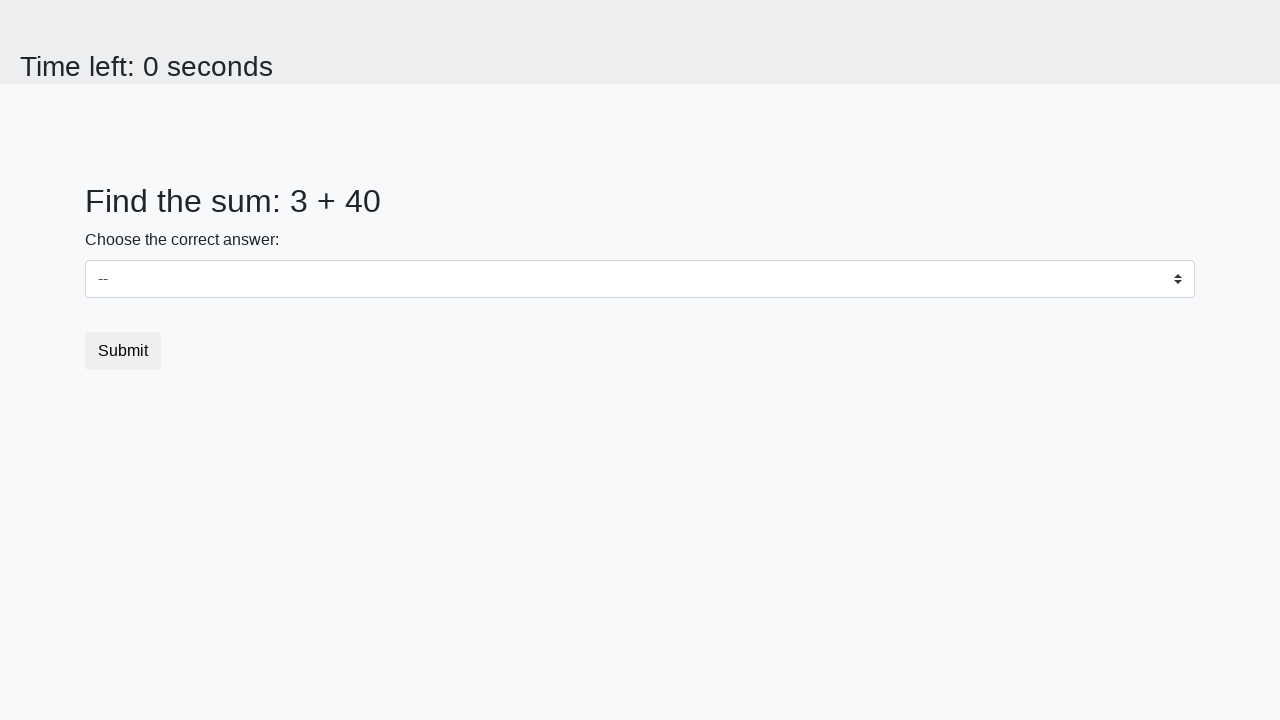

Navigated to math problem page
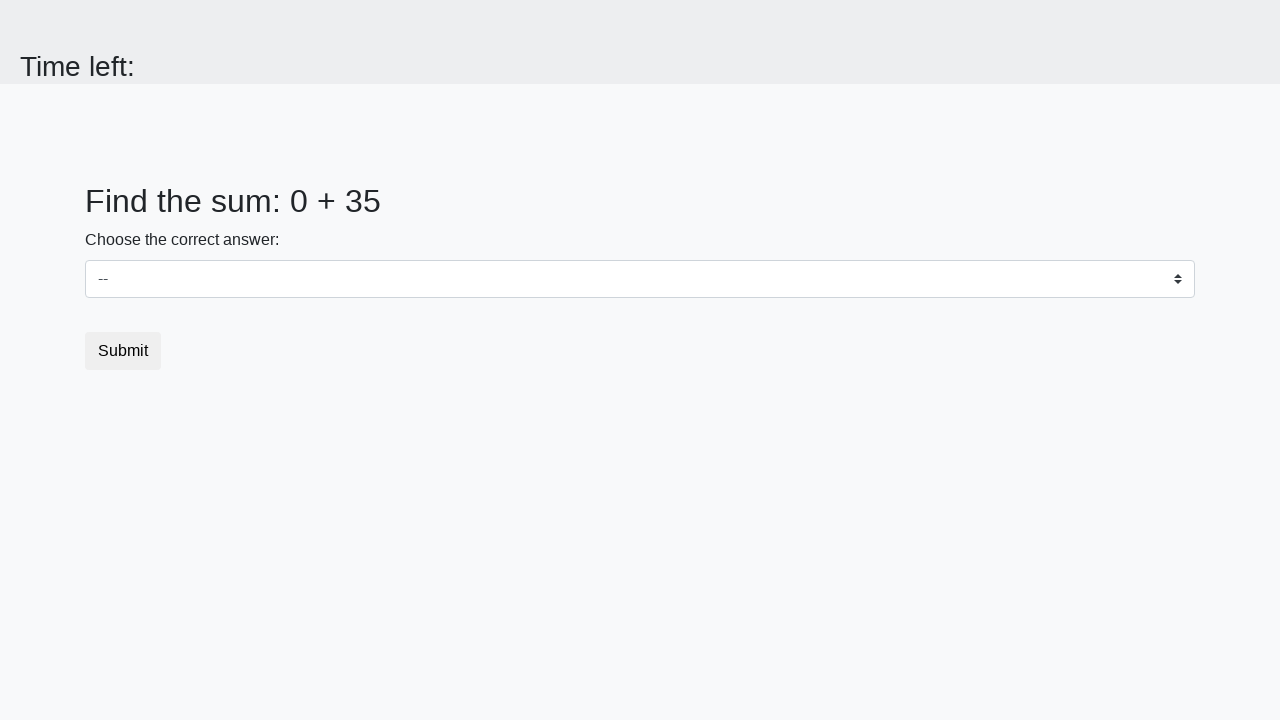

Read first number from page
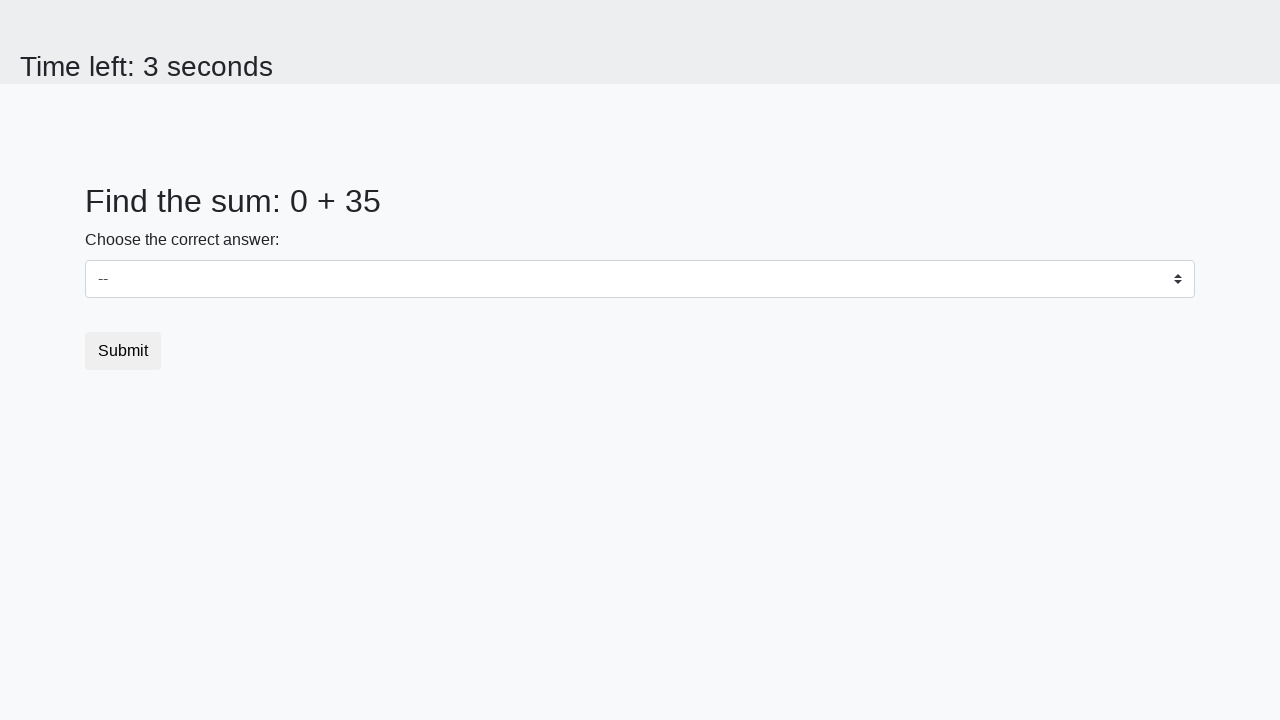

Converted first number to integer: 0
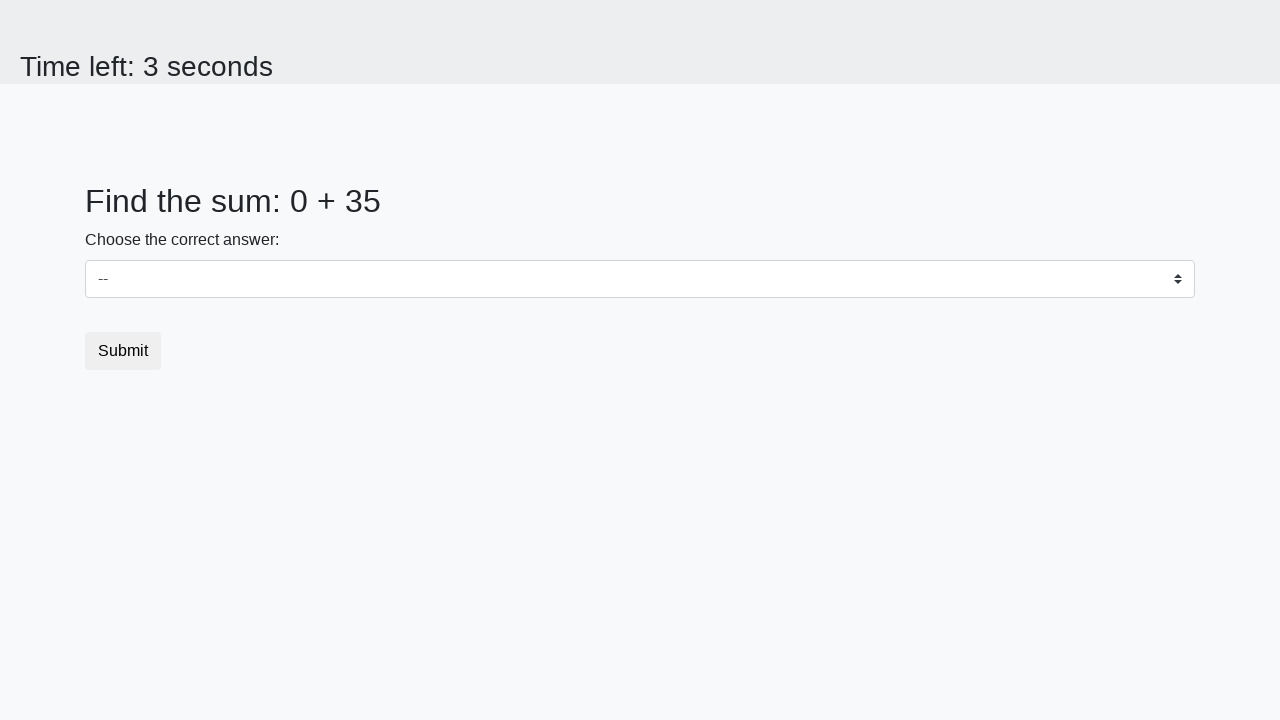

Read second number from page
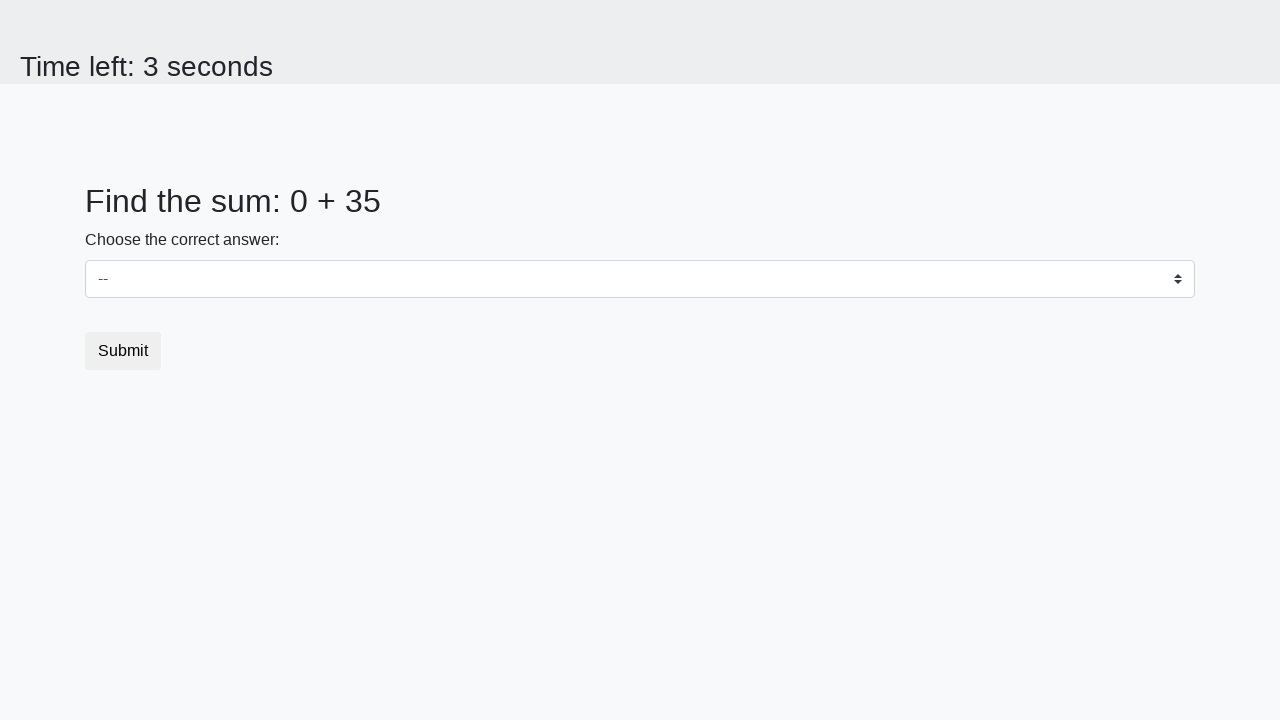

Converted second number to integer: 35
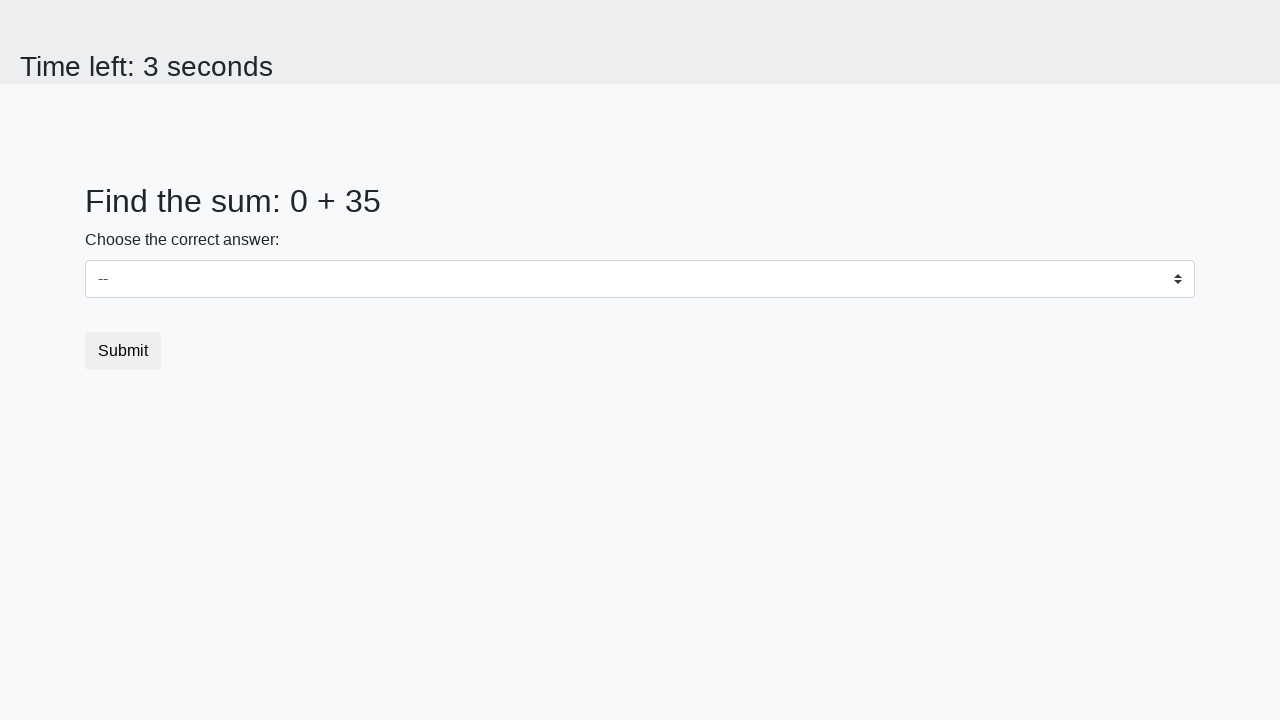

Calculated sum: 0 + 35 = 35
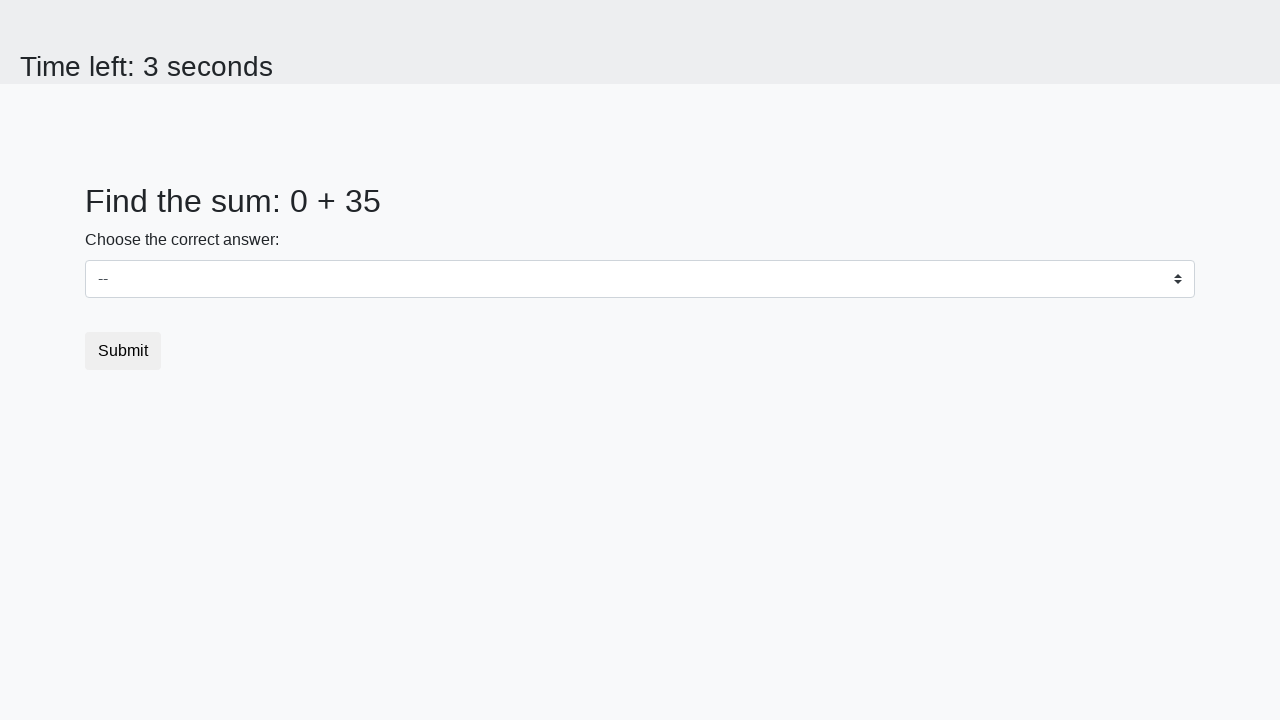

Selected answer '35' from dropdown on .custom-select
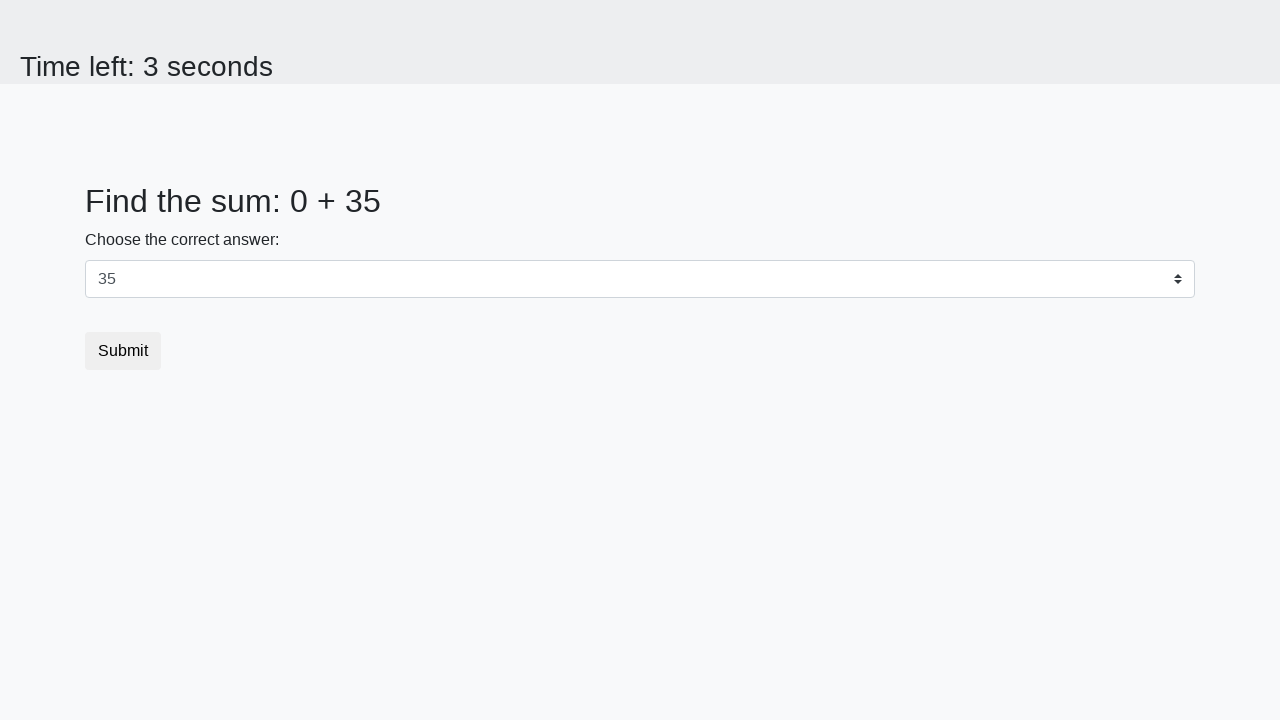

Clicked submit button at (123, 351) on .btn
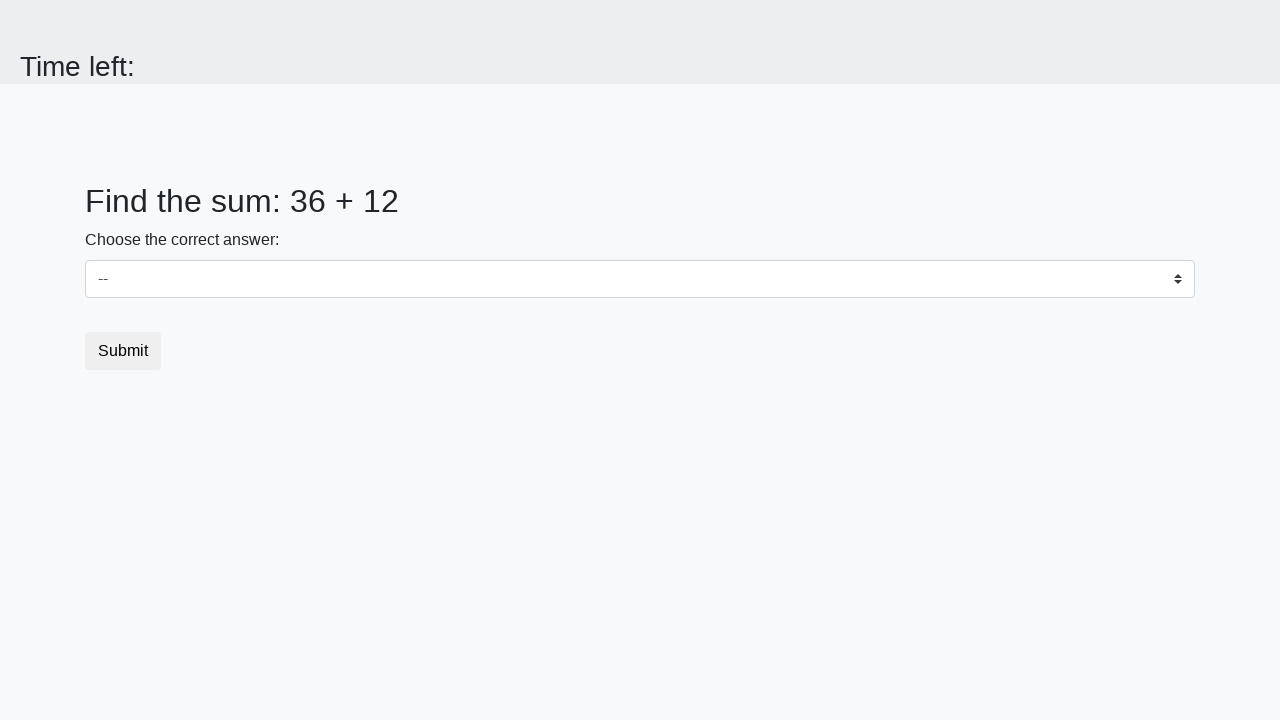

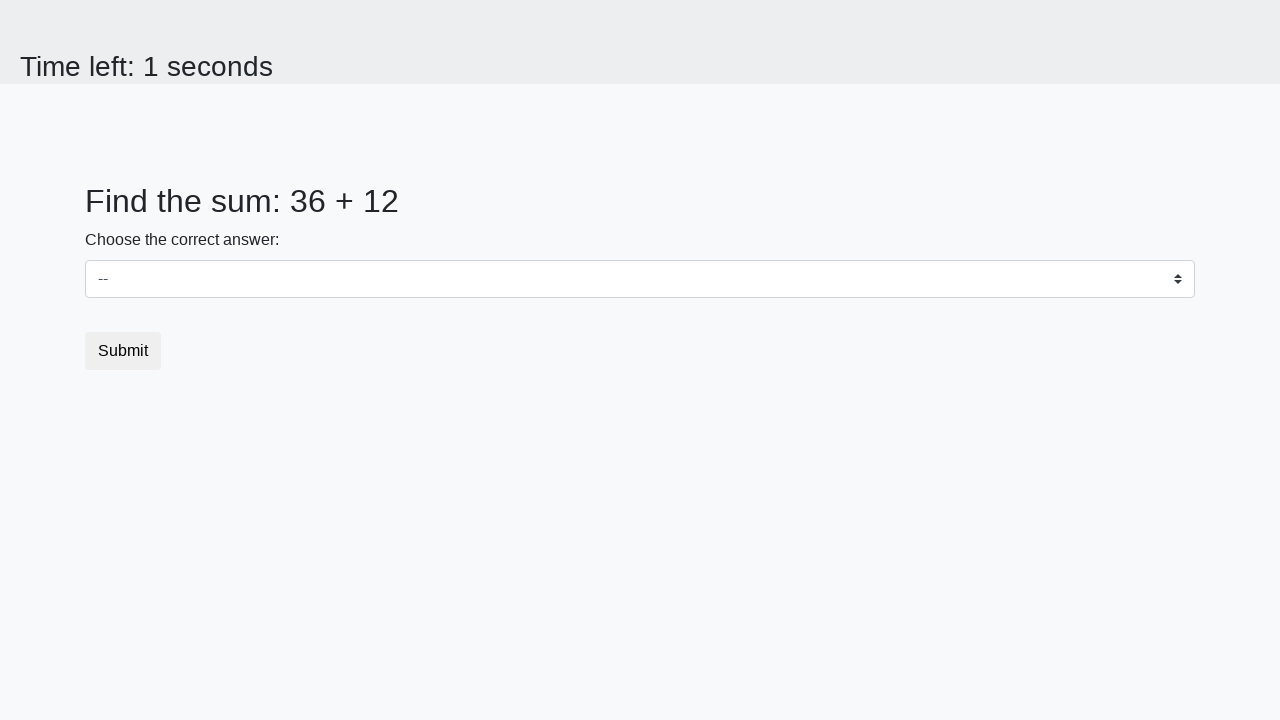